Tests a dynamic table feature by clicking to open a data input area, entering JSON data, refreshing the table, and verifying the data is displayed correctly.

Starting URL: https://testpages.herokuapp.com/styled/tag/dynamic-table.html

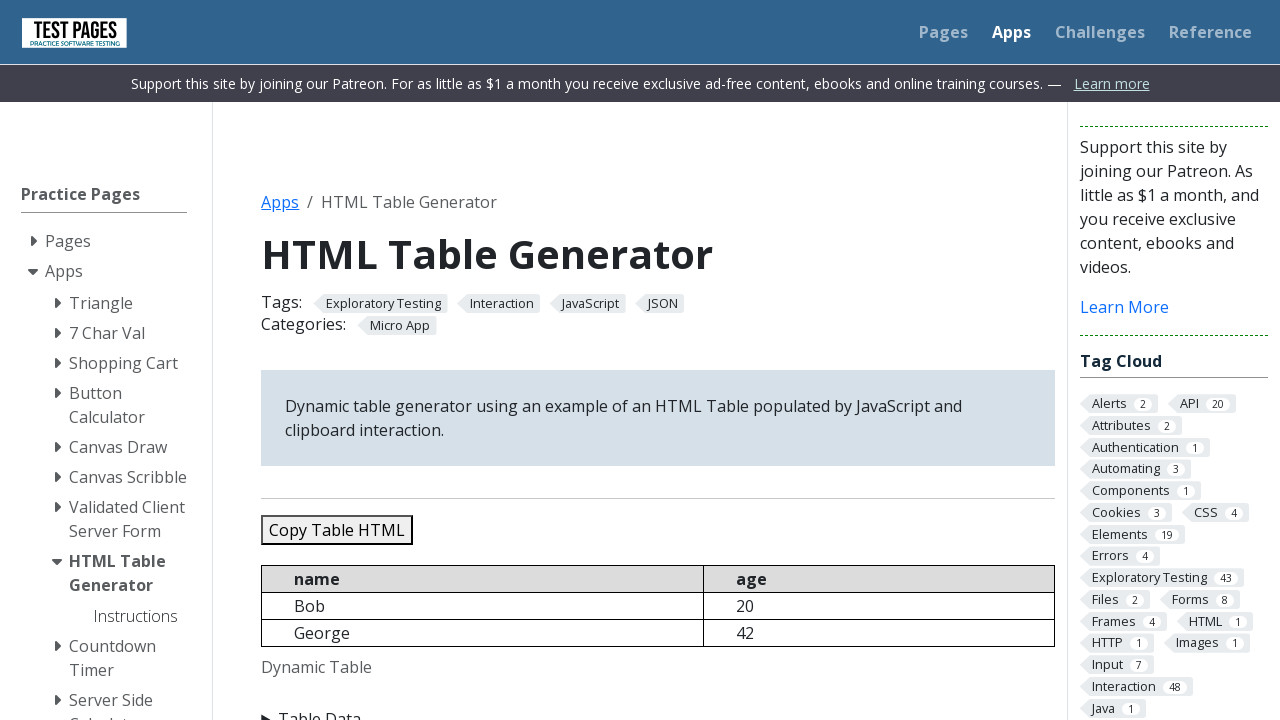

Clicked 'Table Data' button to open the input area at (658, 708) on xpath=//*[contains(text(), 'Table Data')]
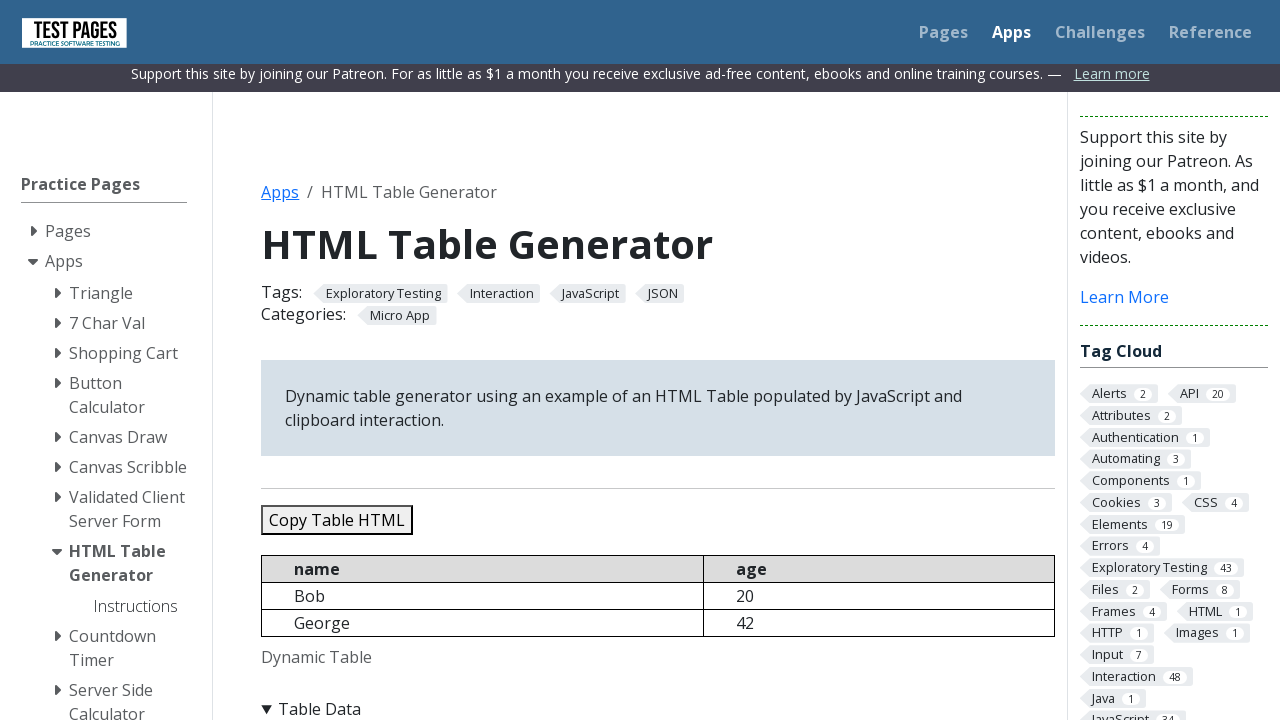

Entered JSON test data into the textarea with 3 sample records on #jsondata
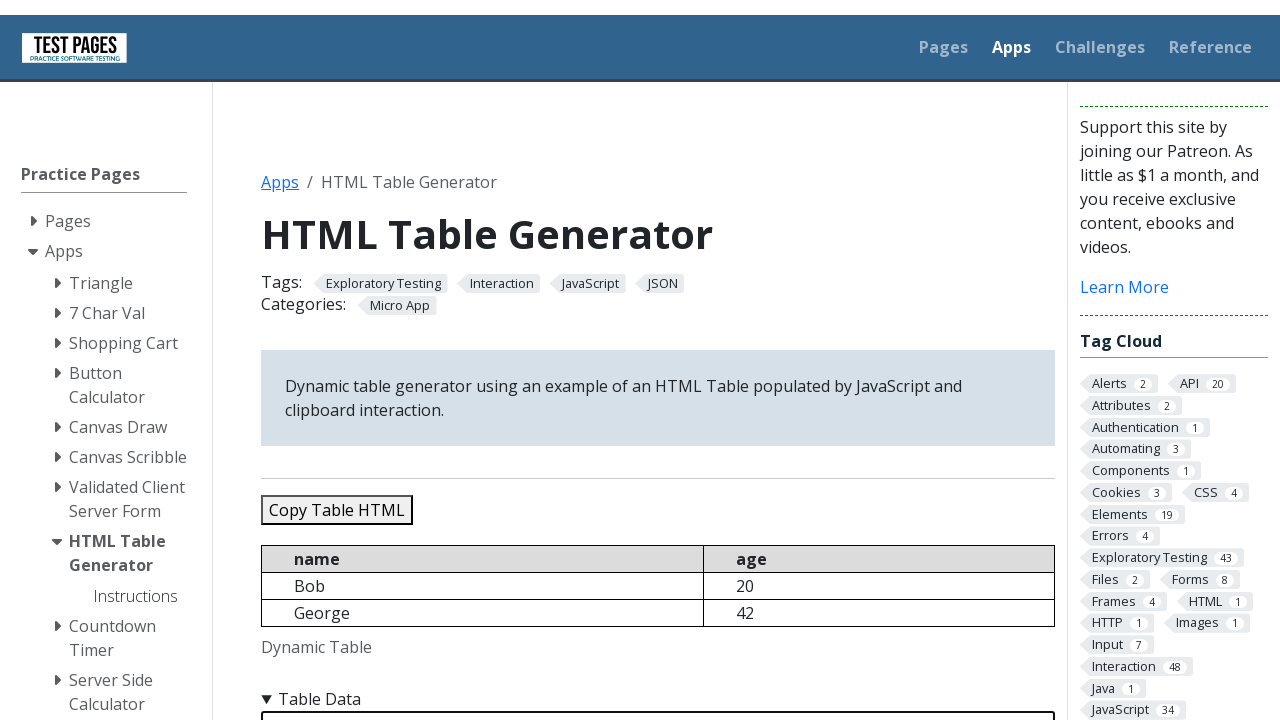

Clicked 'Refresh Table' button to populate the table at (359, 360) on #refreshtable
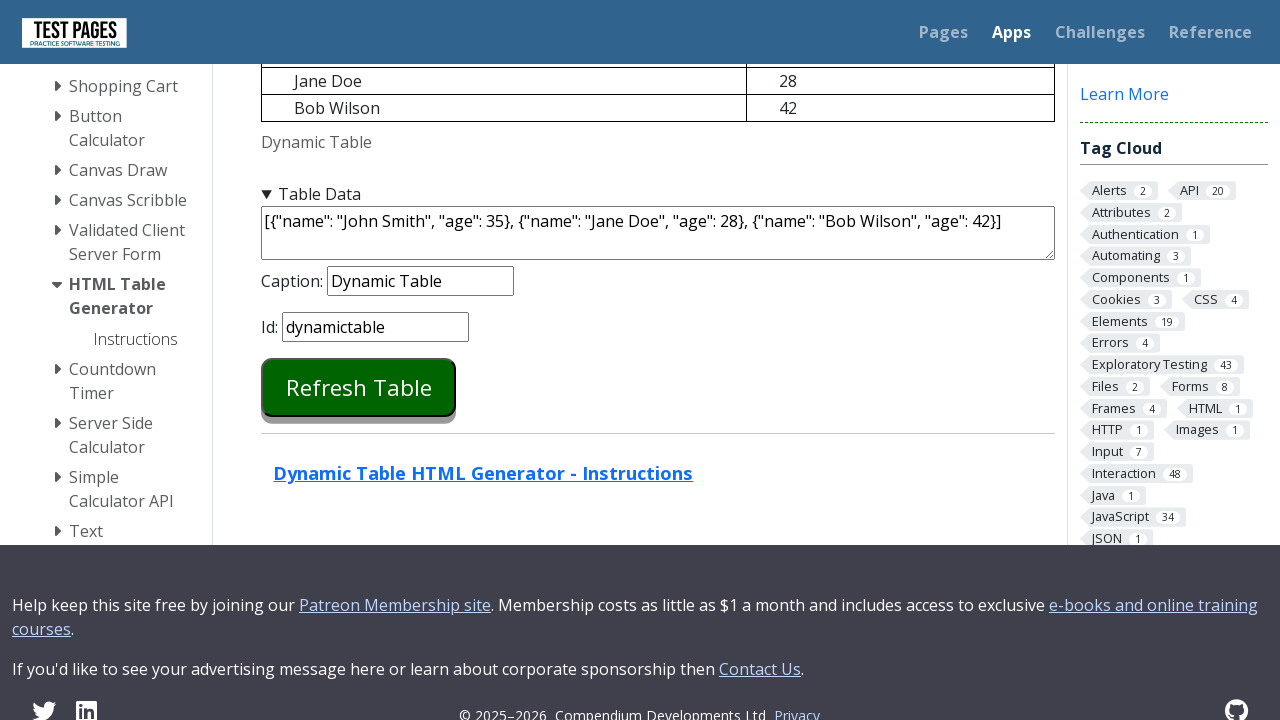

Waited 2000ms for the table to update
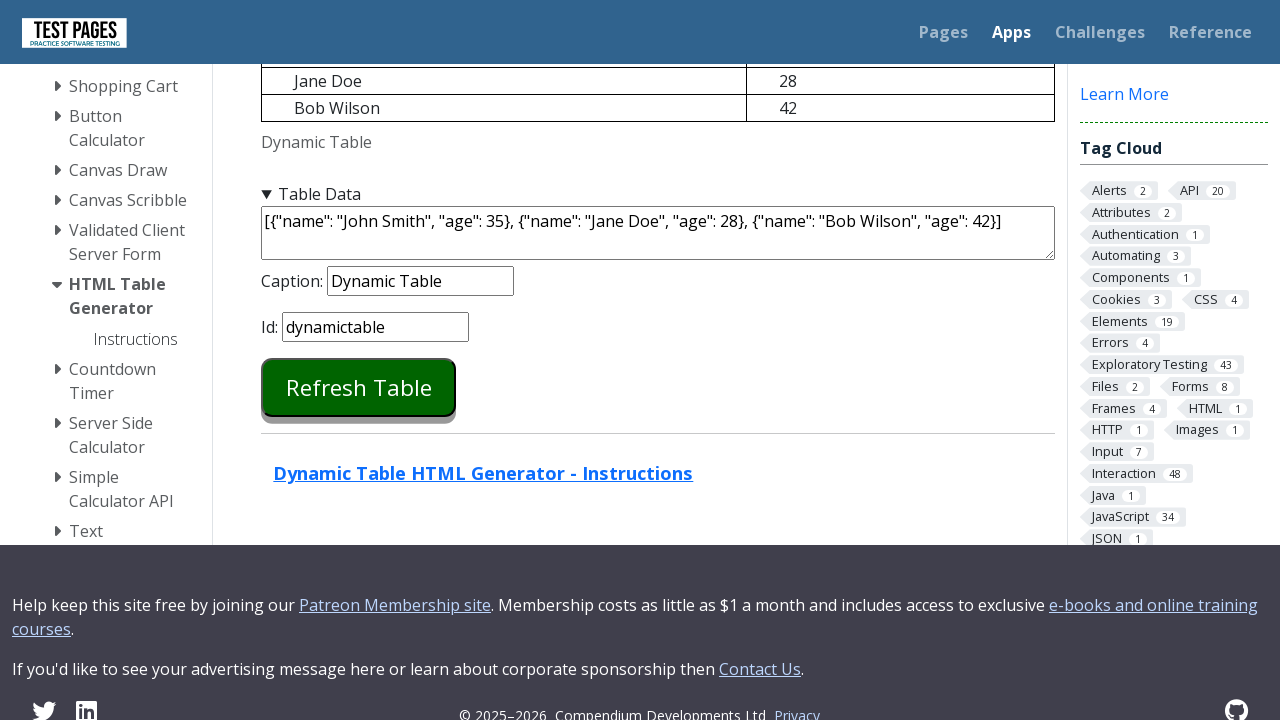

Verified that the table element is now visible on the page
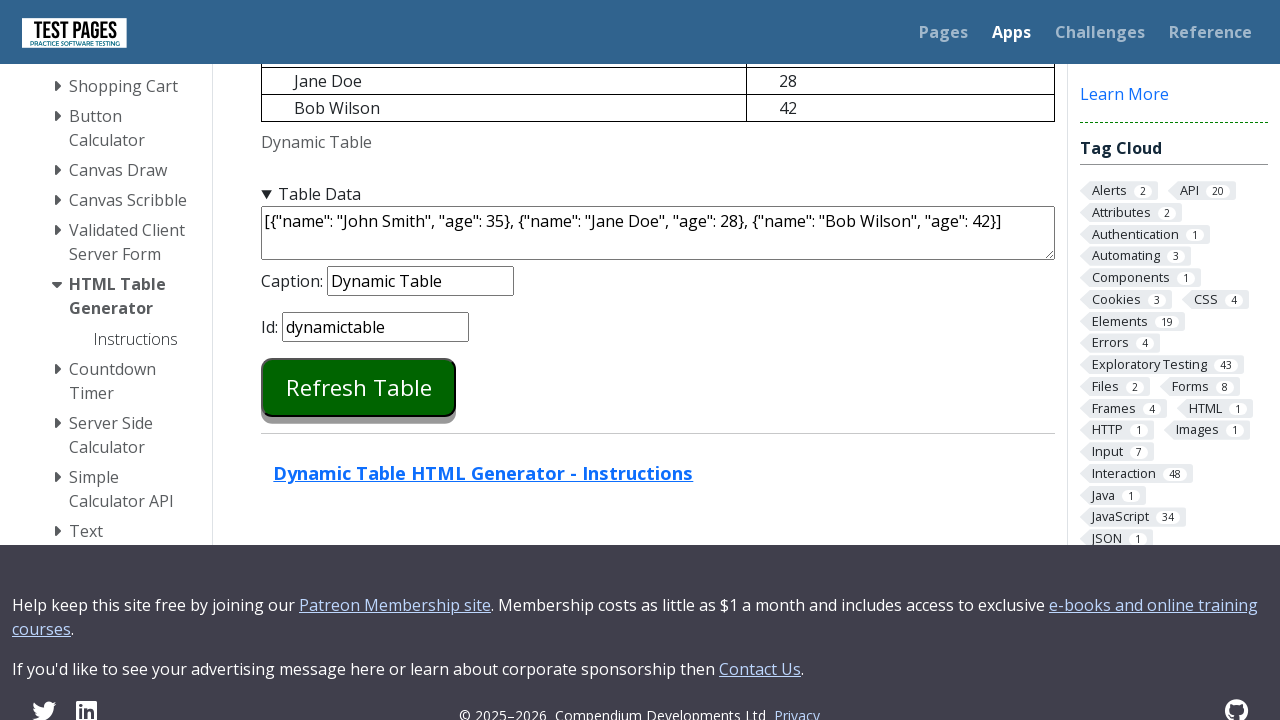

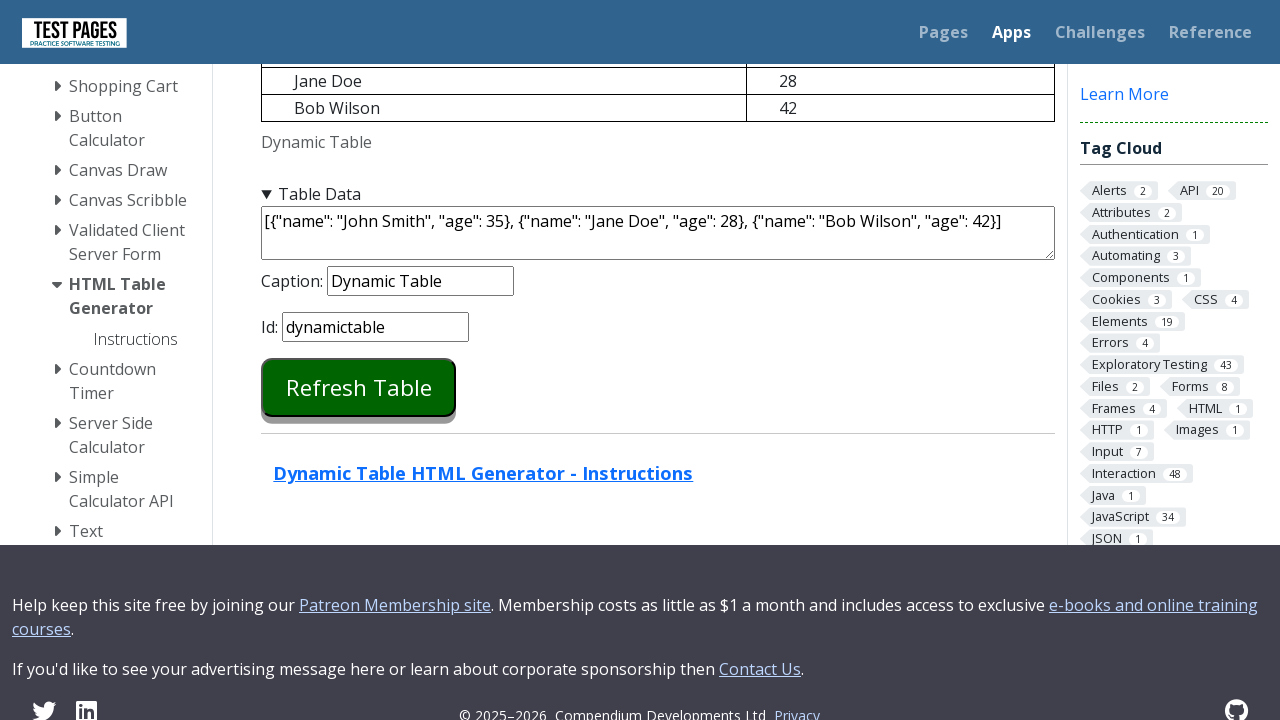